Tests dropdown selection functionality by selecting options using different methods (index, visible text, and value) on a demo form

Starting URL: https://demoqa.com/select-menu

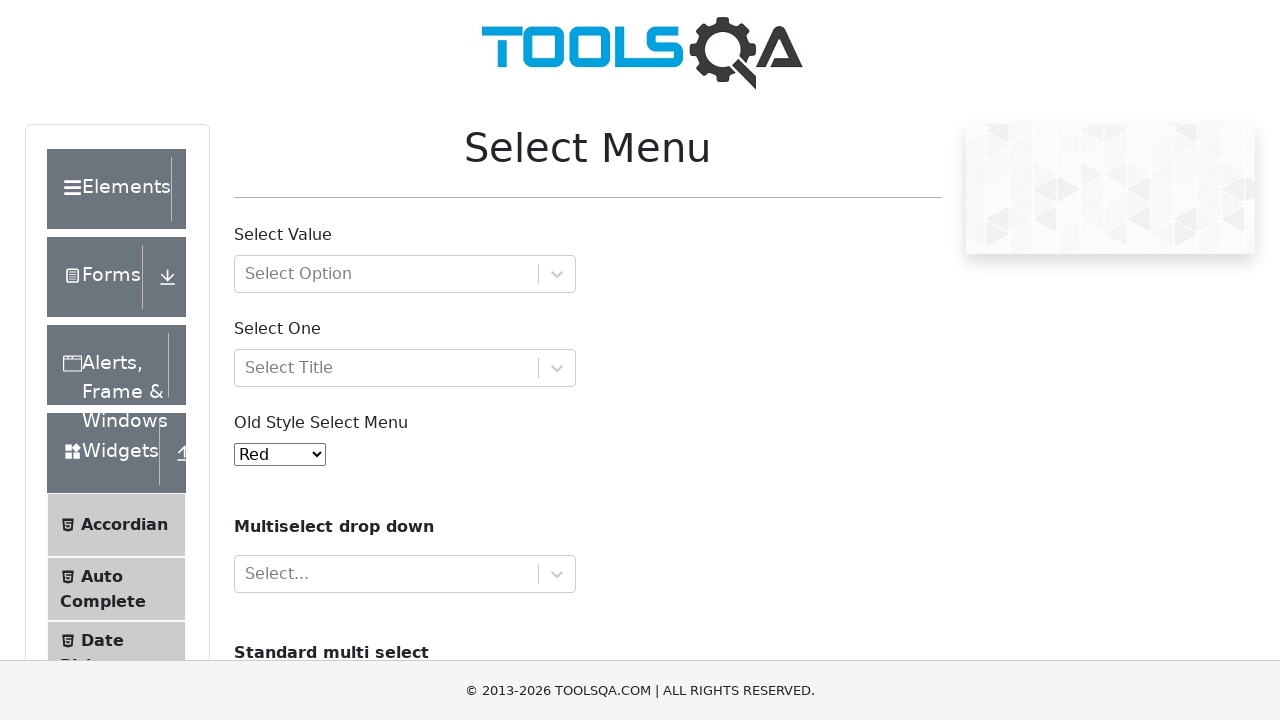

Scrolled down 400 pixels to make dropdown visible
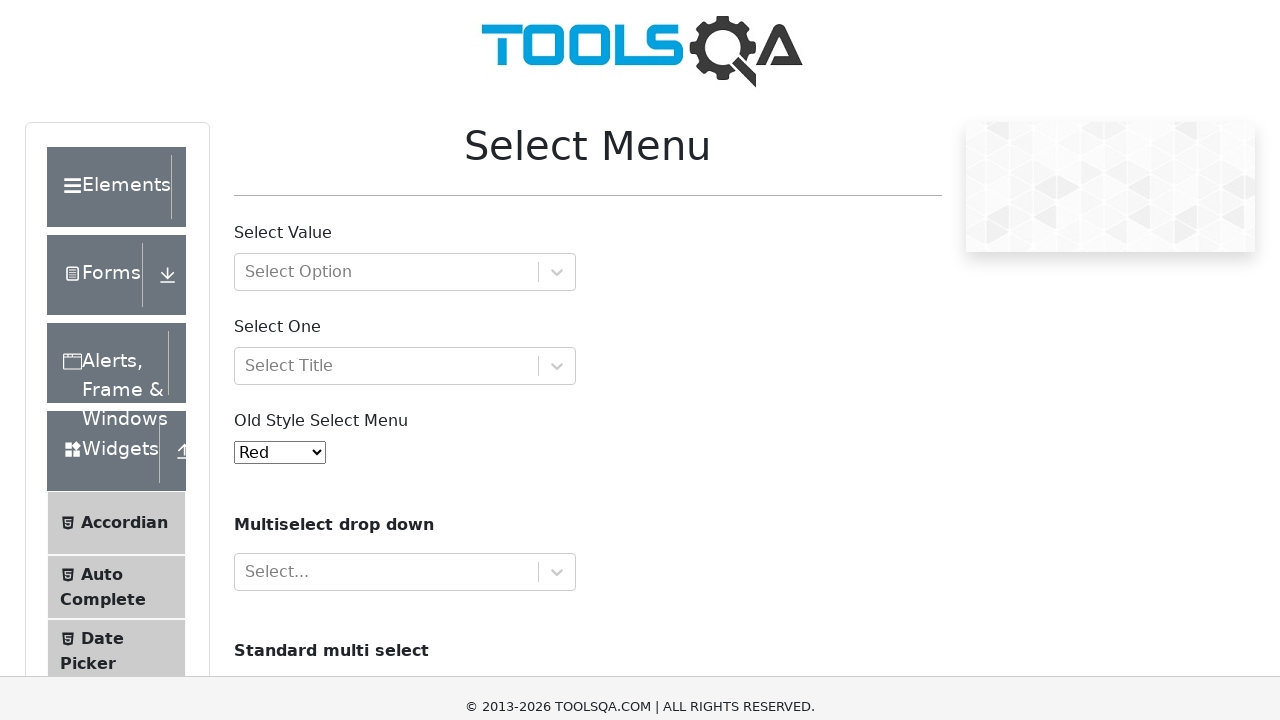

Selected option by index 4 (Purple) from dropdown on #oldSelectMenu
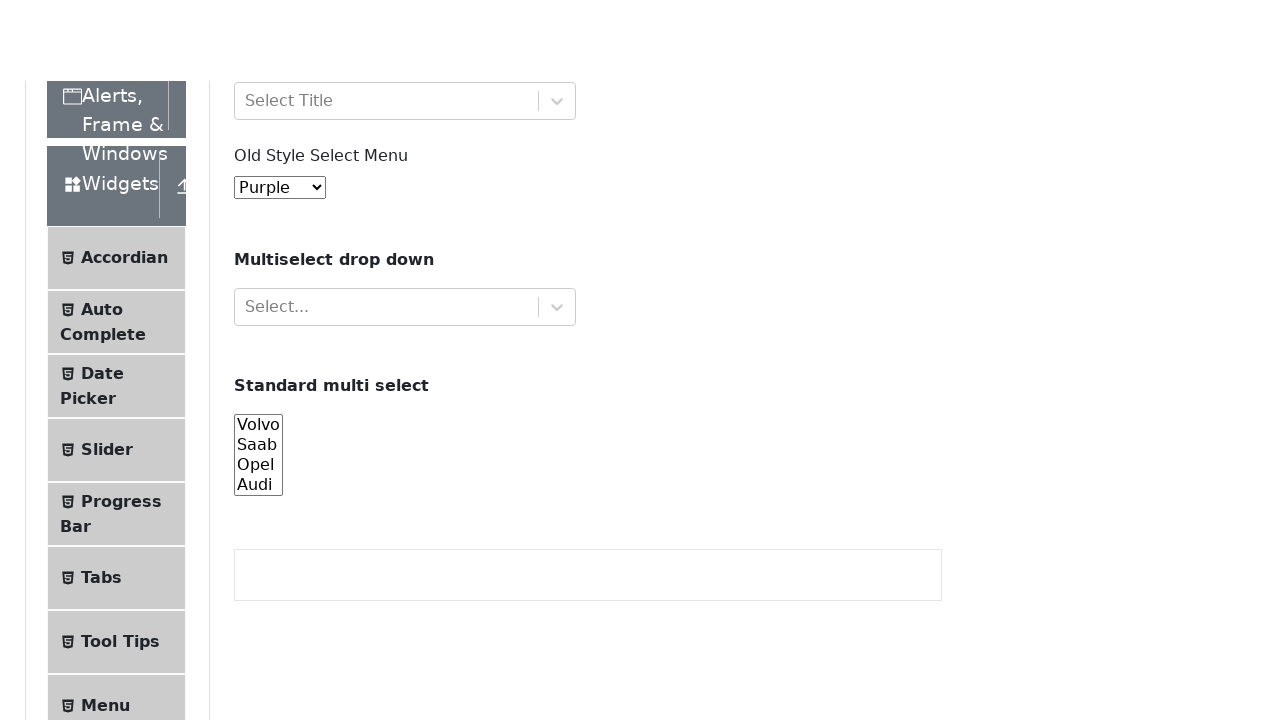

Selected option by visible text 'Magenta' from dropdown on #oldSelectMenu
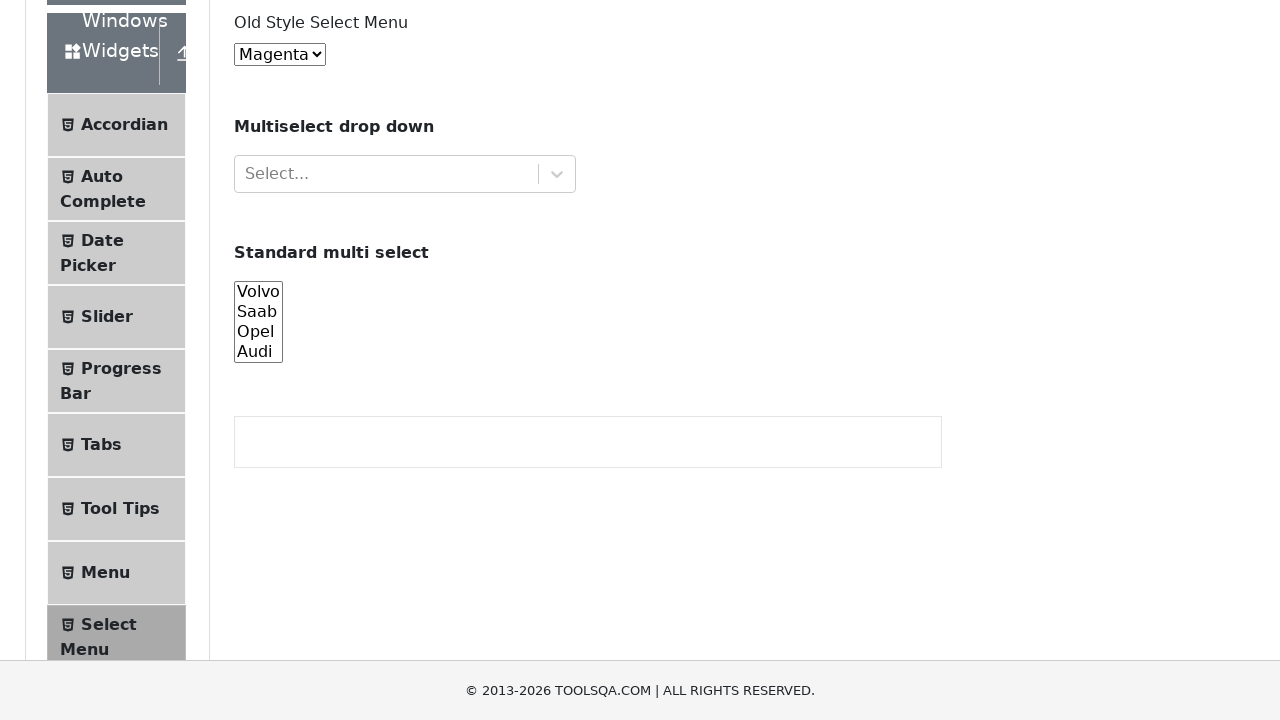

Selected option by value '6' from dropdown on #oldSelectMenu
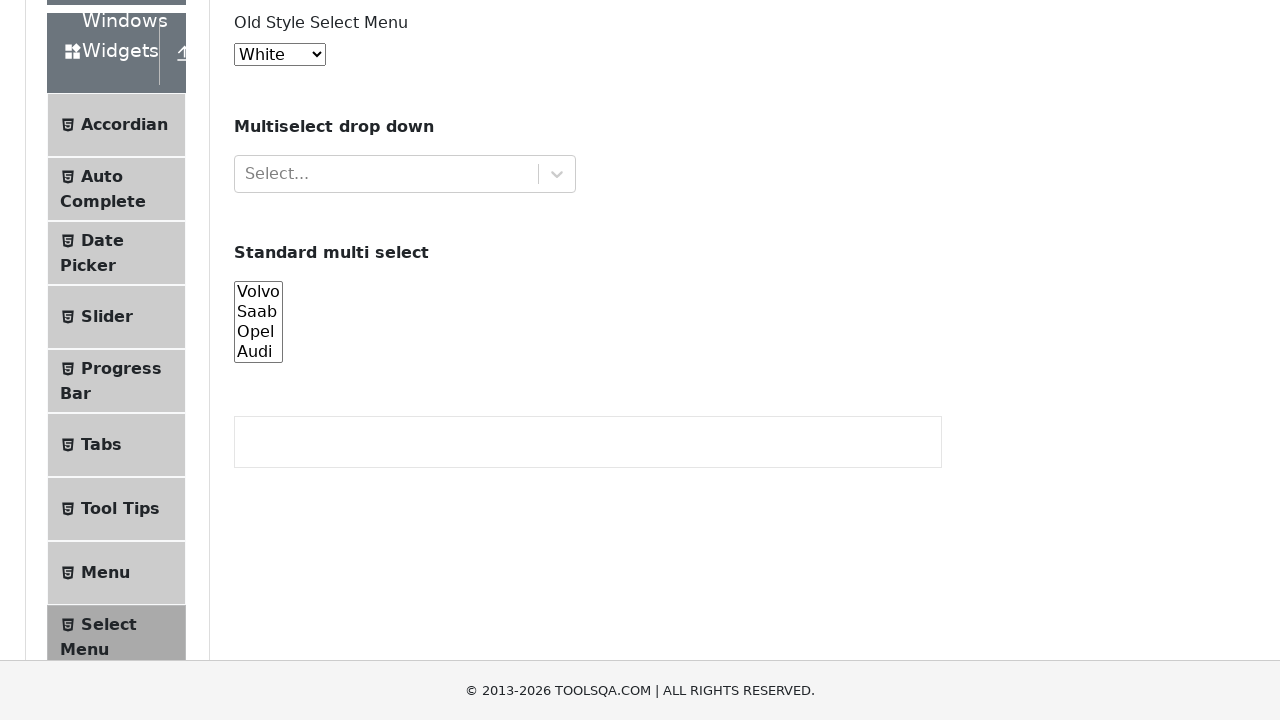

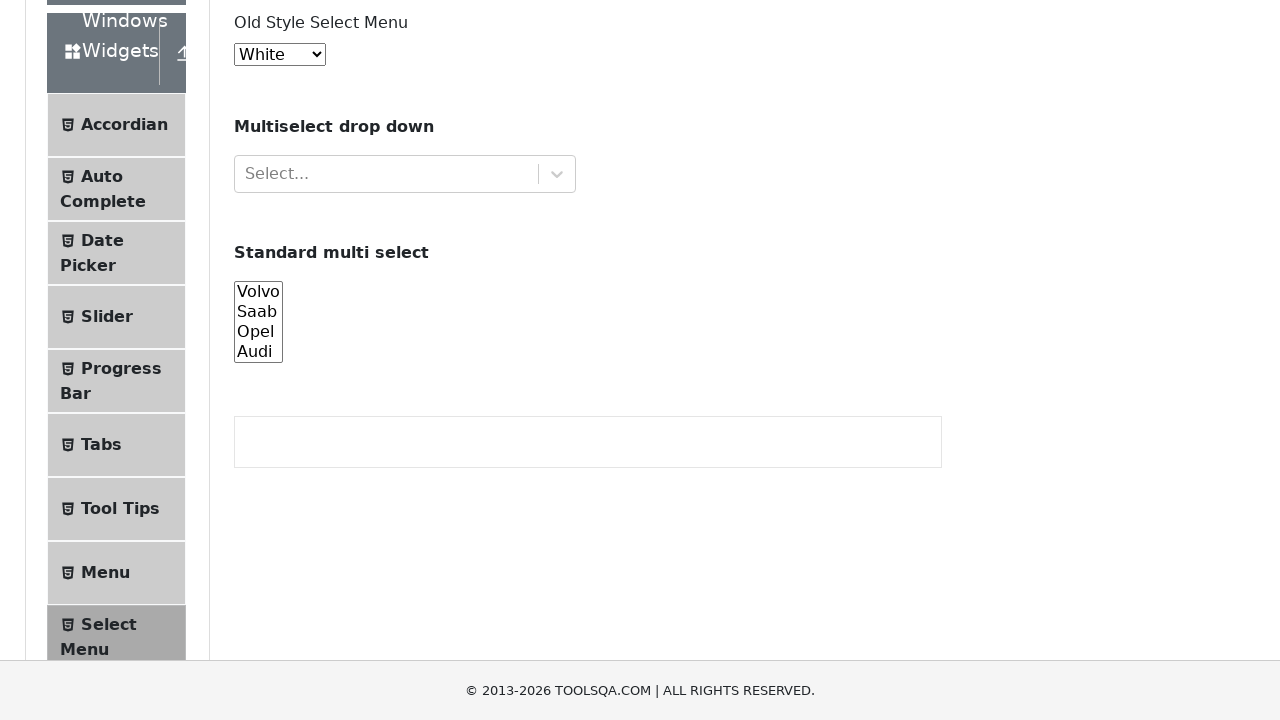